Navigates to Nike website and waits for page to load

Starting URL: https://www.nike.com

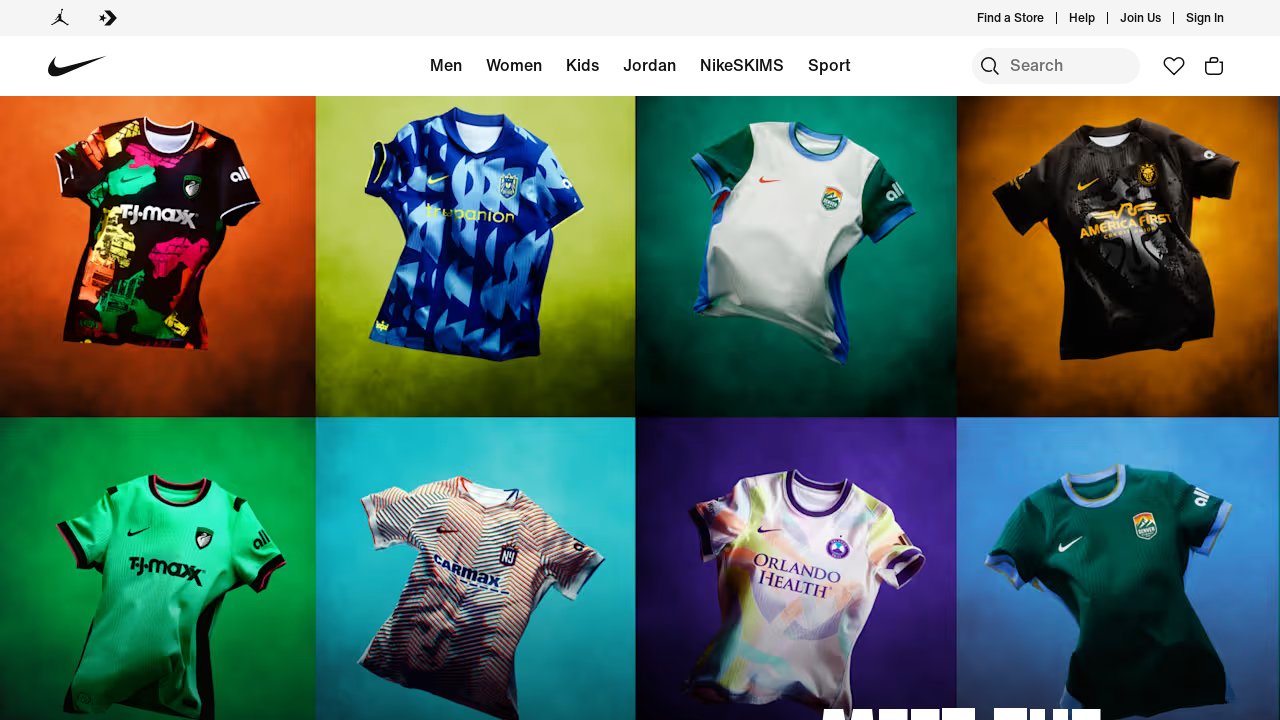

Navigated to Nike website
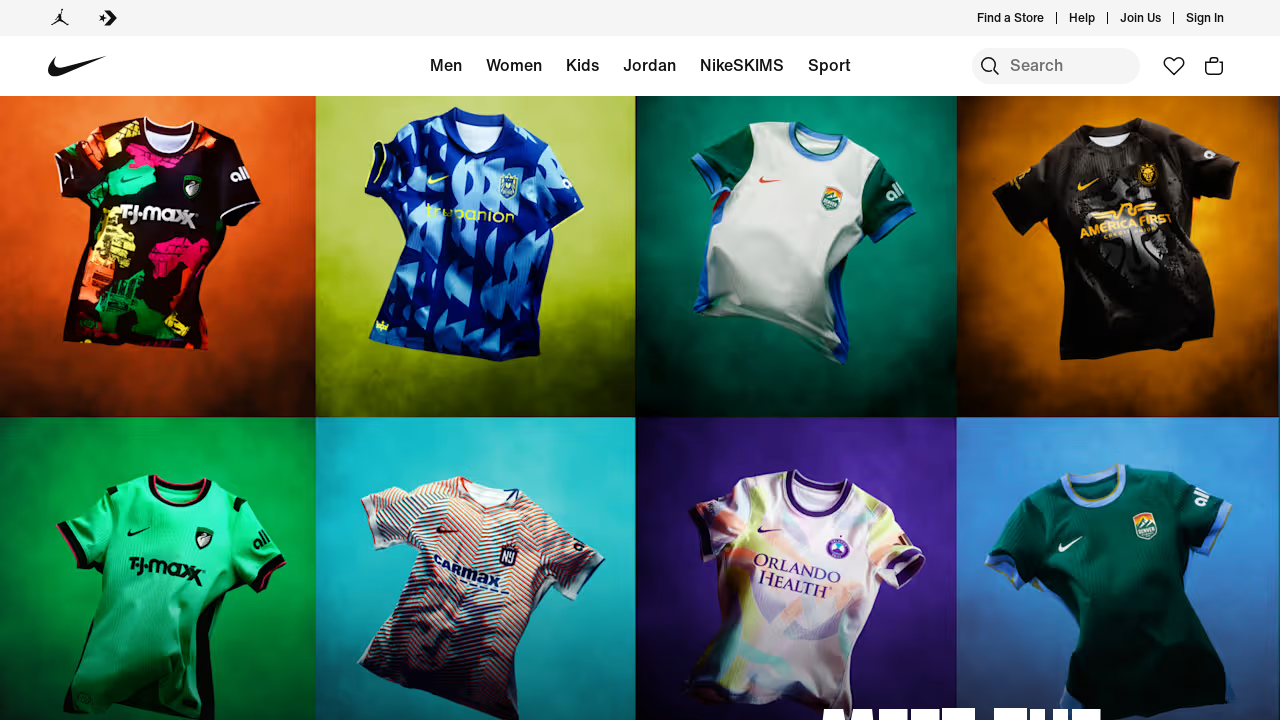

Page DOM content loaded
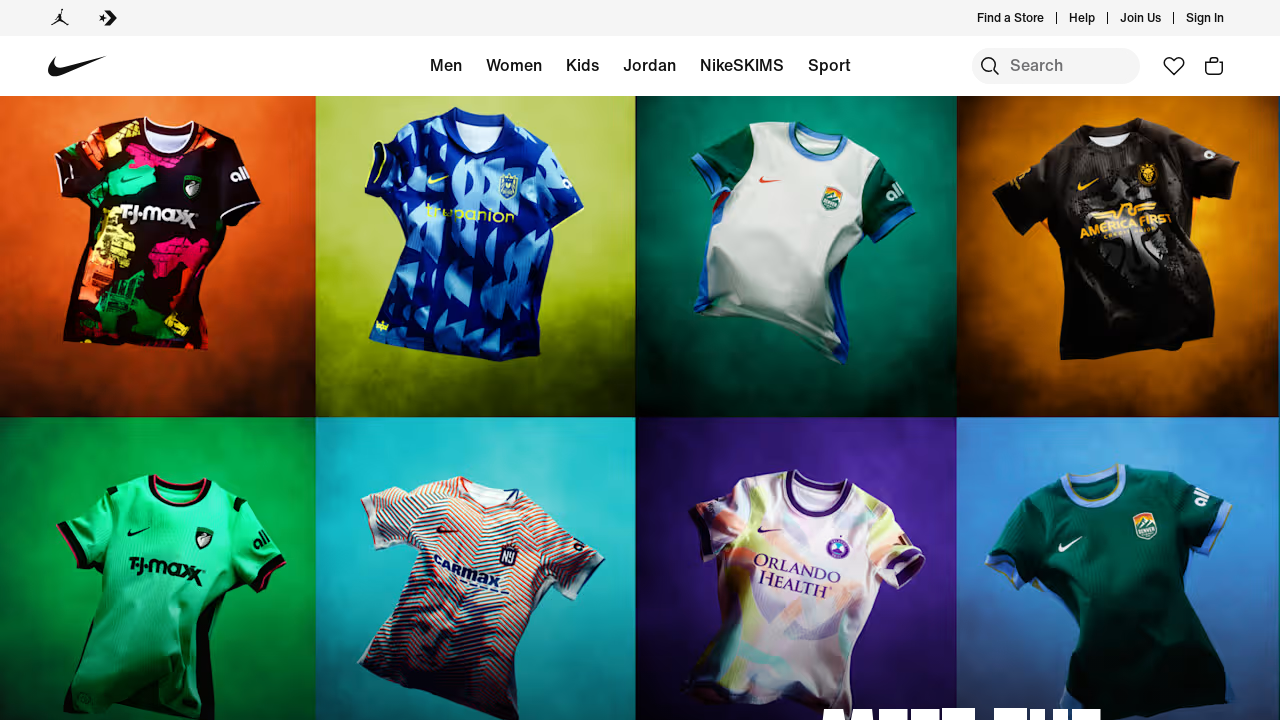

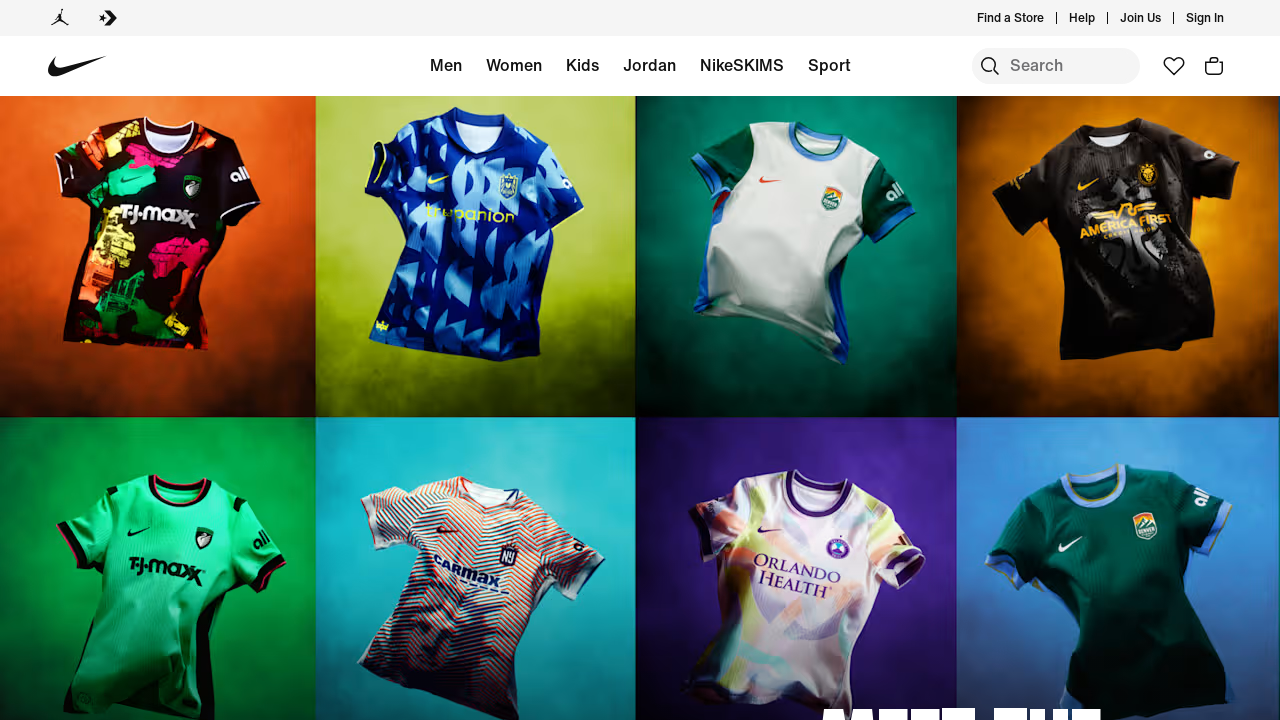